Tests the W3Schools JavaScript prompt example by clicking the "Try it" button, entering text into the prompt alert, and verifying the text appears on the page

Starting URL: https://www.w3schools.com/jsref/tryit.asp?filename=tryjsref_prompt

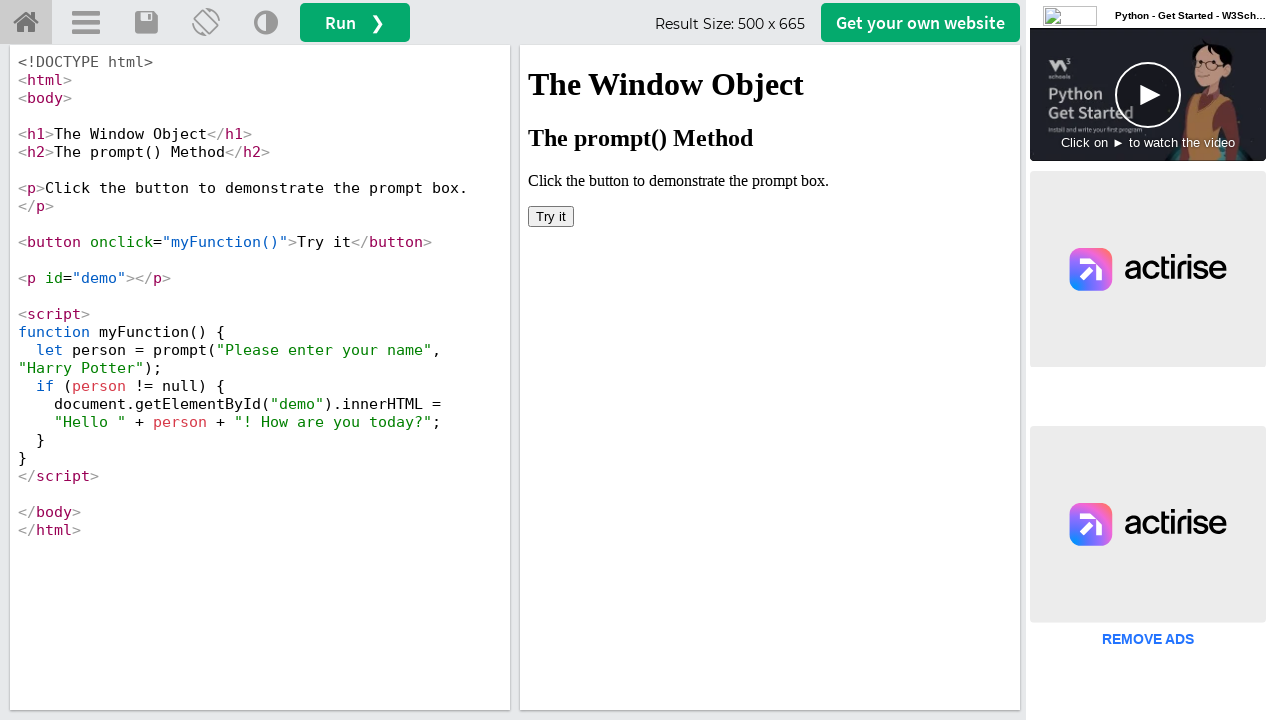

Located iframe#iframeResult containing the JavaScript example
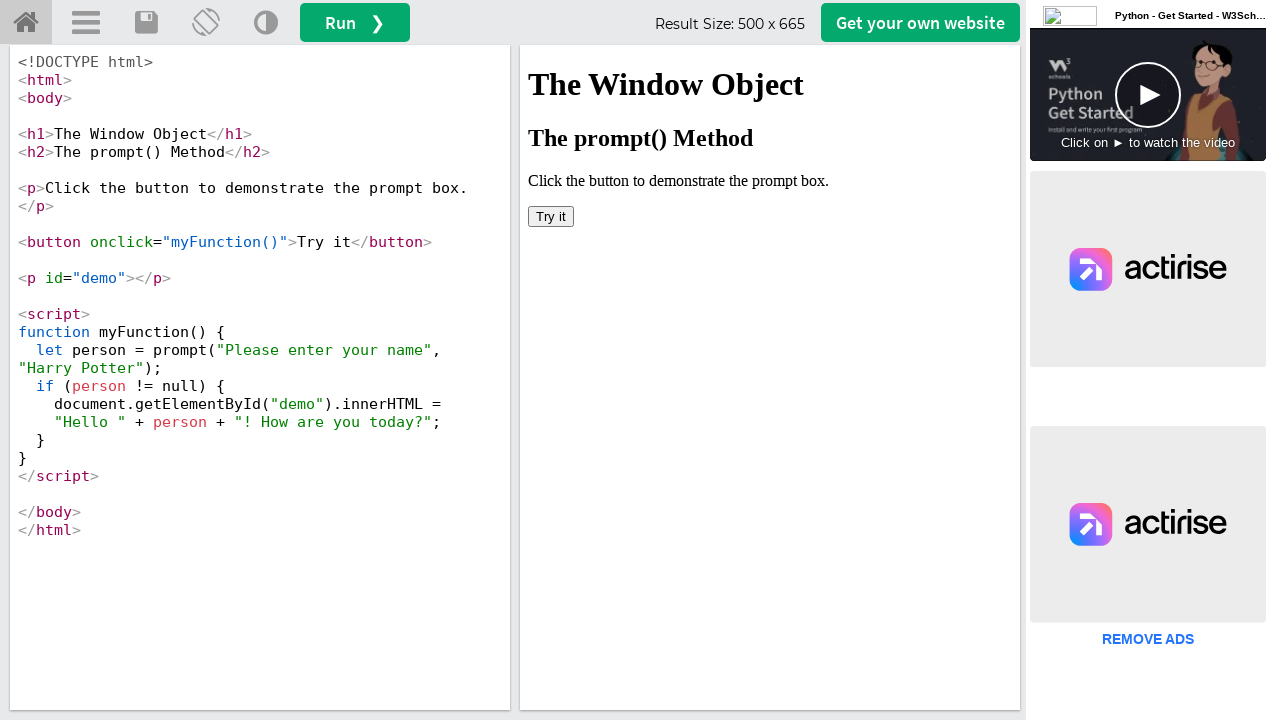

Clicked 'Try it' button to trigger JavaScript prompt example at (551, 216) on iframe#iframeResult >> internal:control=enter-frame >> xpath=//button[text()='Tr
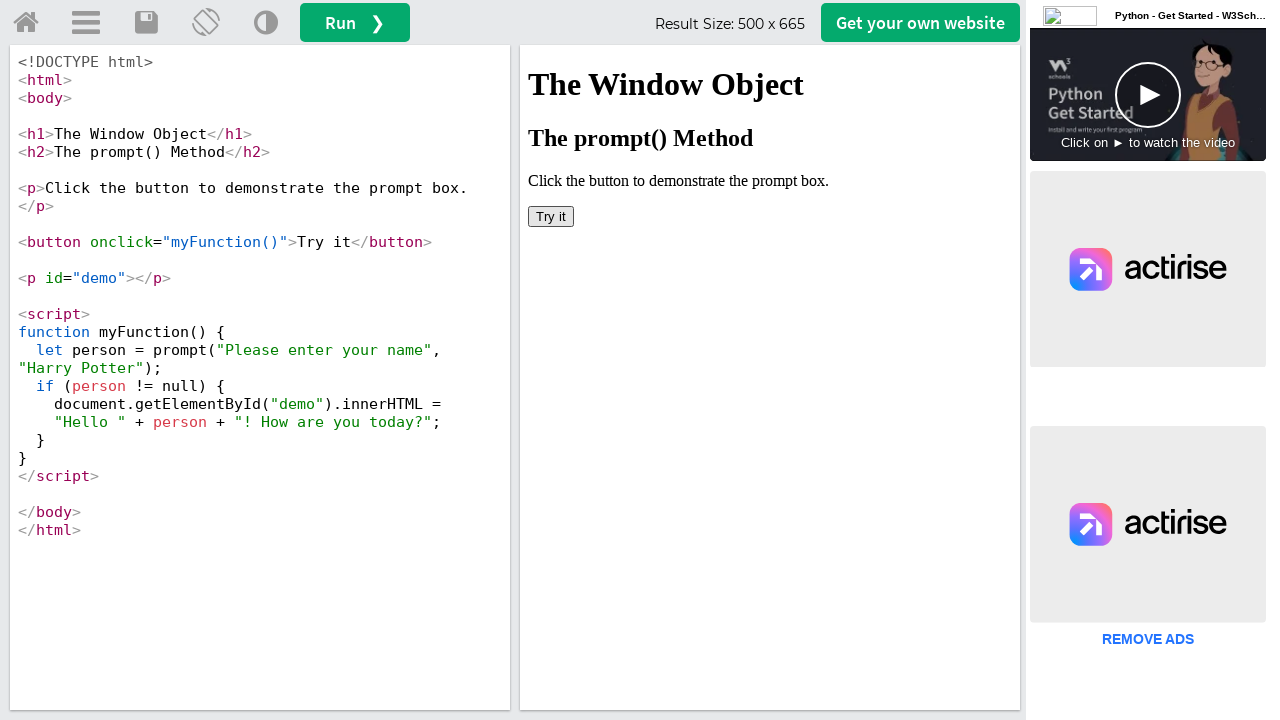

Set up dialog handler to accept prompt with text 'Sabarinath'
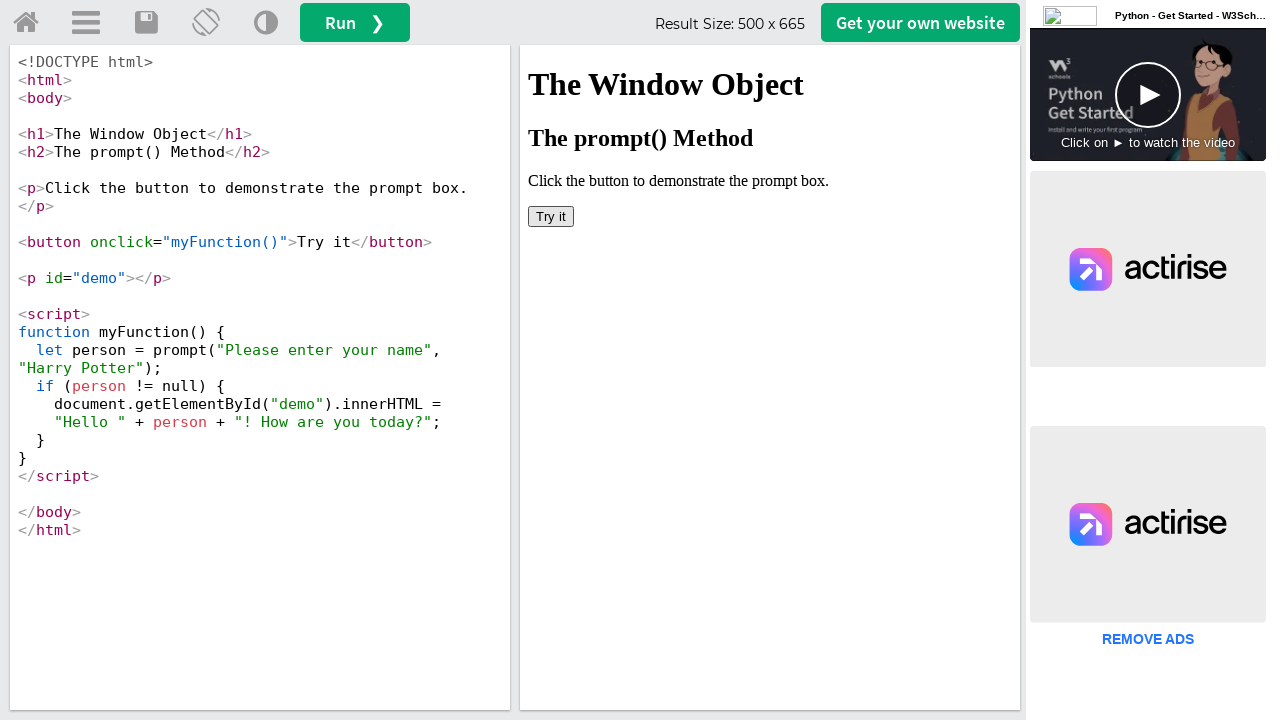

Retrieved text content from #demo element
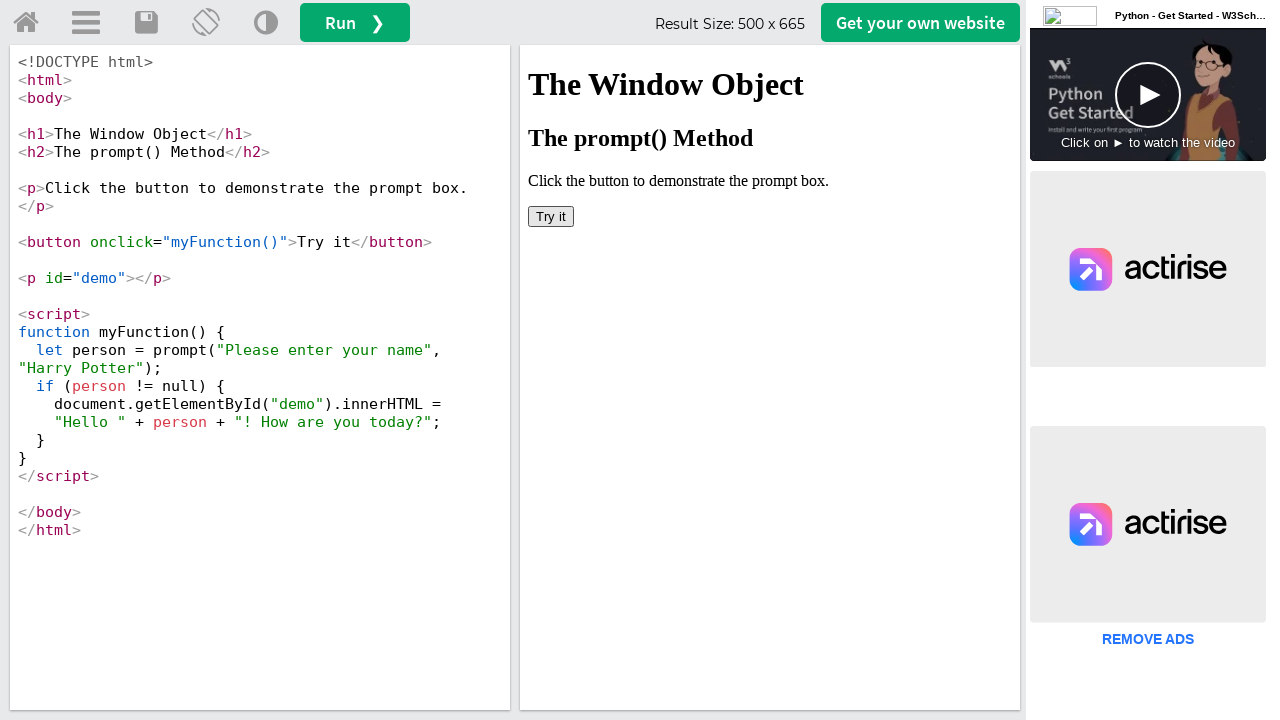

Verification failed: 'Sabarinath' text did not appear in demo element
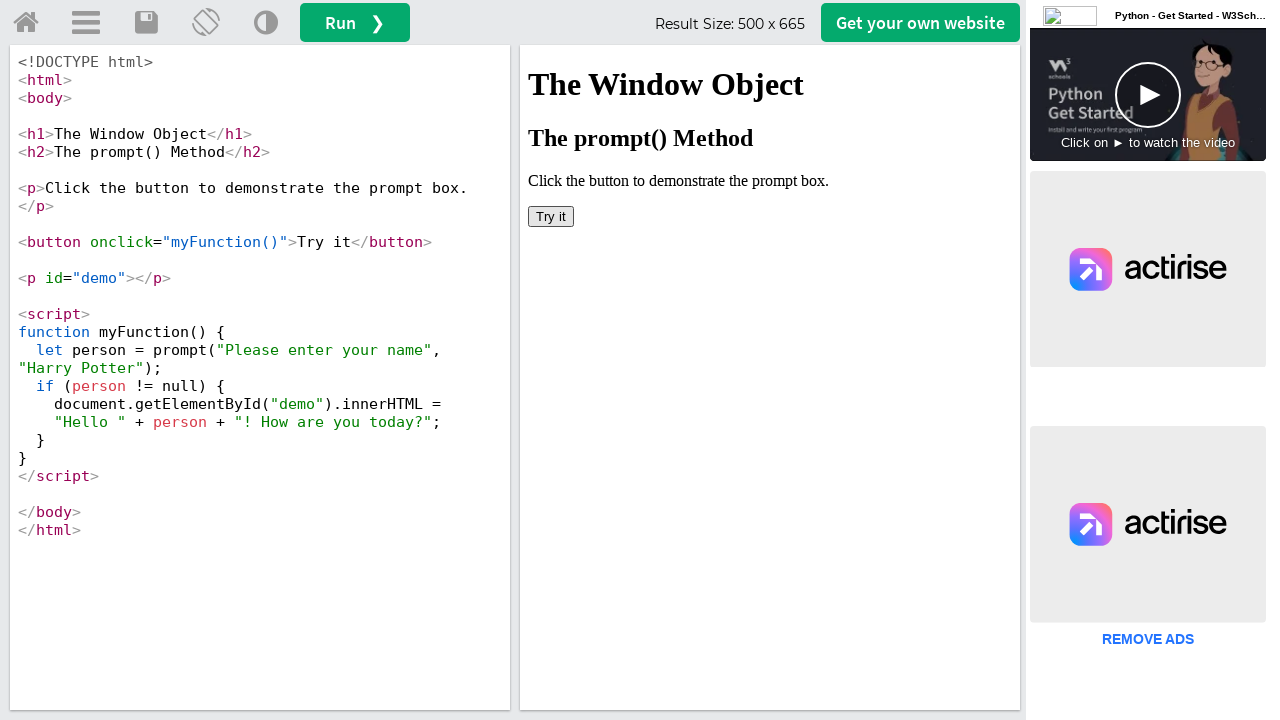

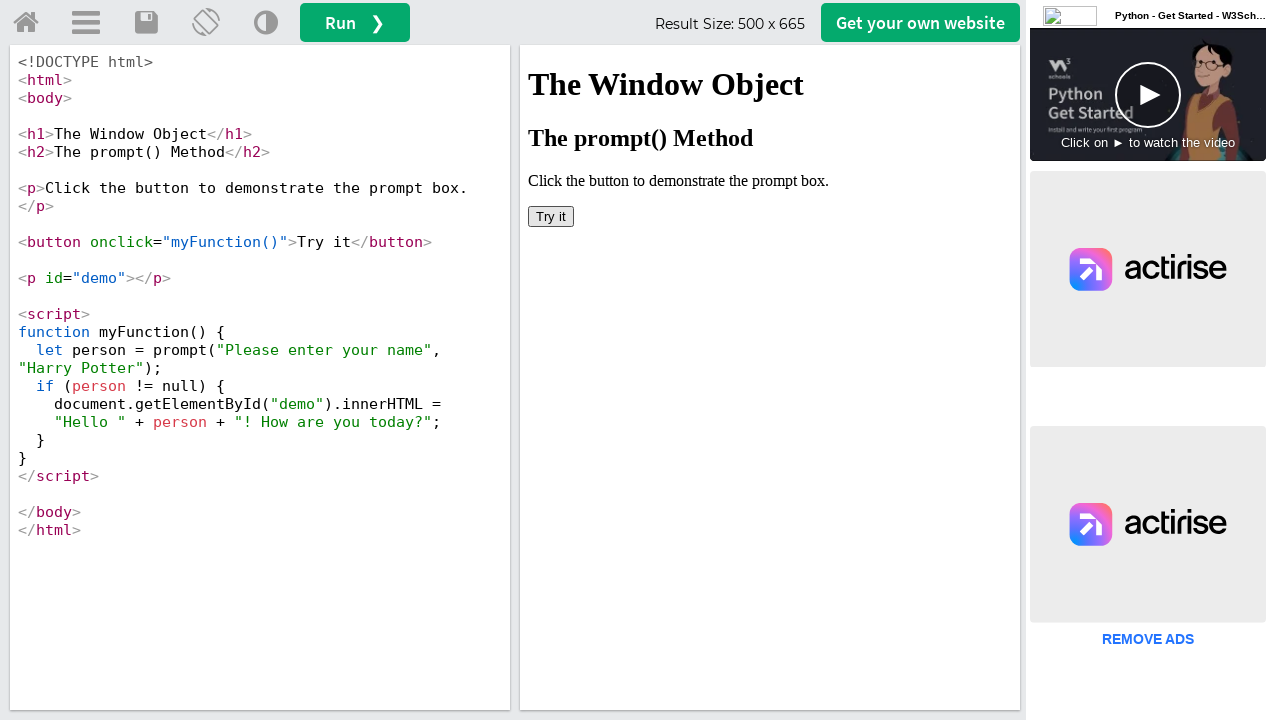